Tests AJAX functionality by clicking a button and waiting for an asynchronous response to appear as a green success block

Starting URL: http://uitestingplayground.com/ajax

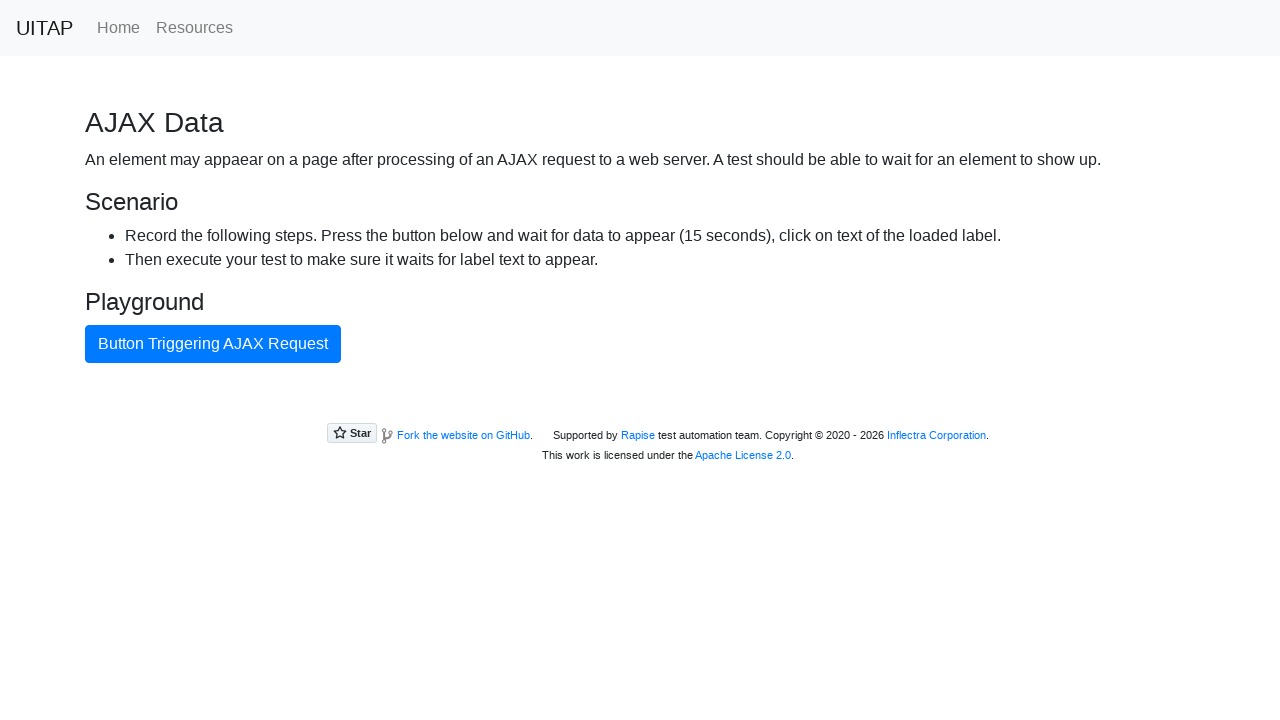

Clicked the AJAX button to trigger async request at (213, 344) on #ajaxButton
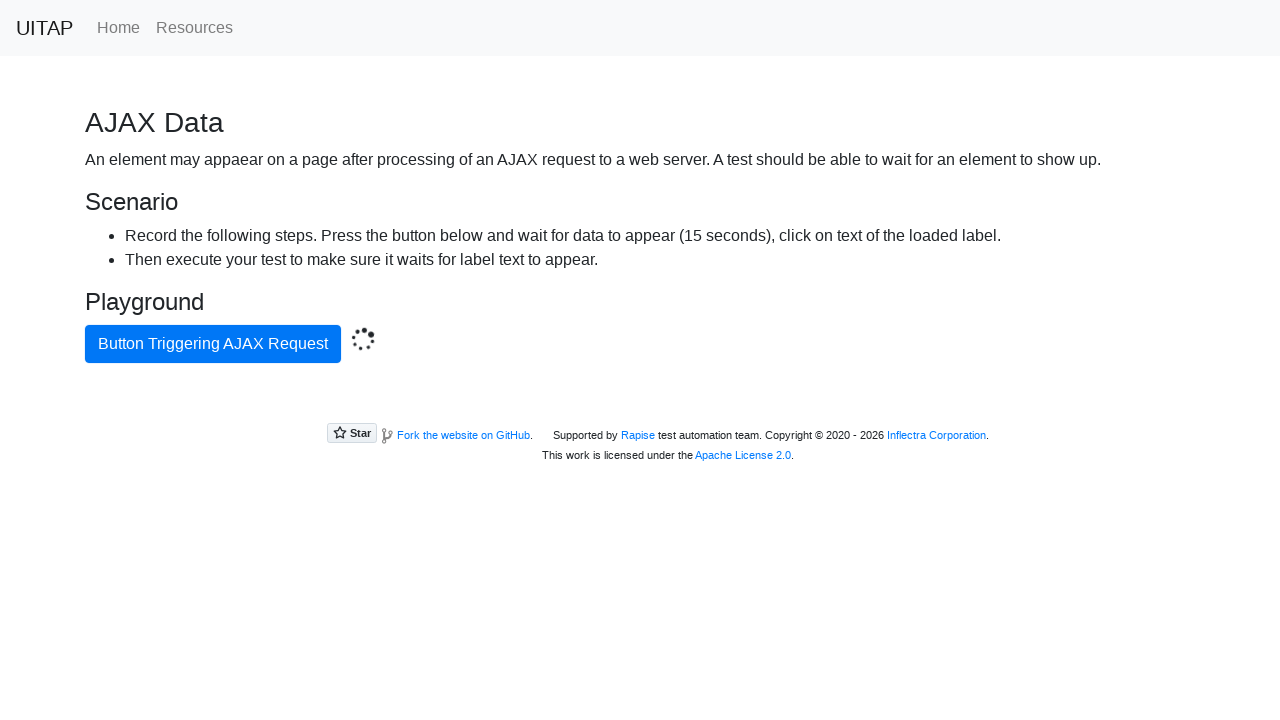

Green success block appeared after AJAX response
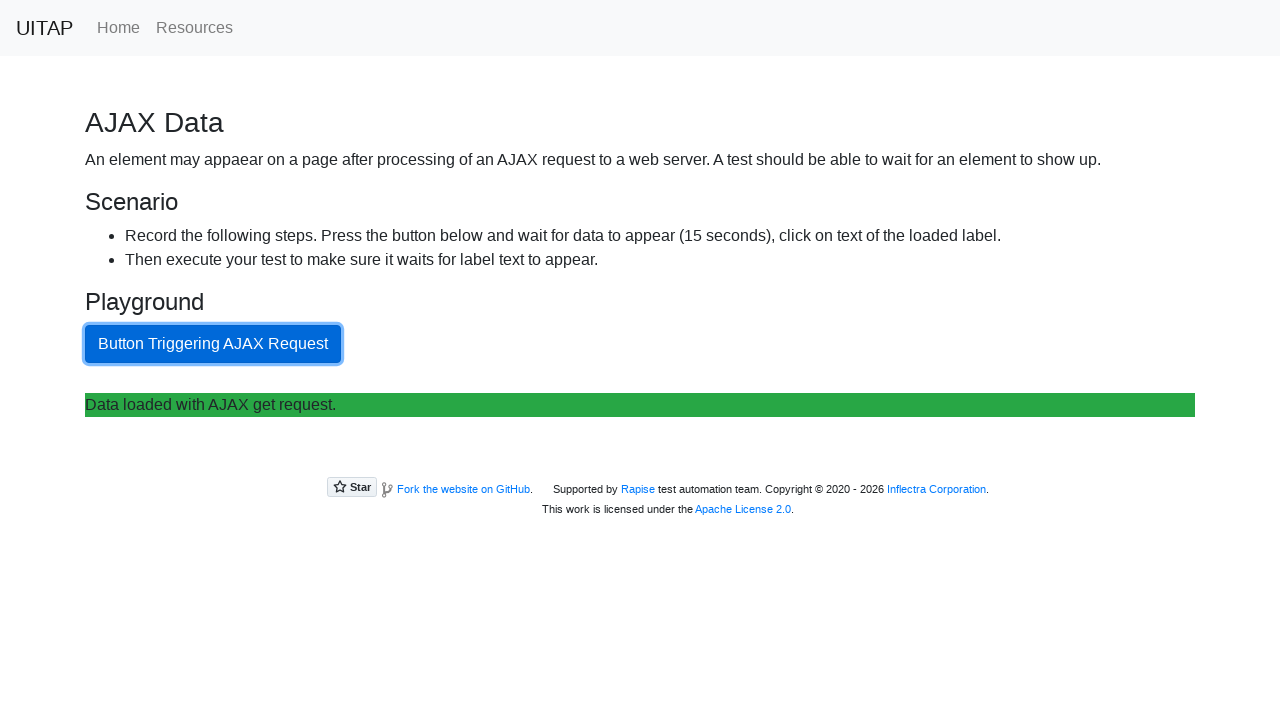

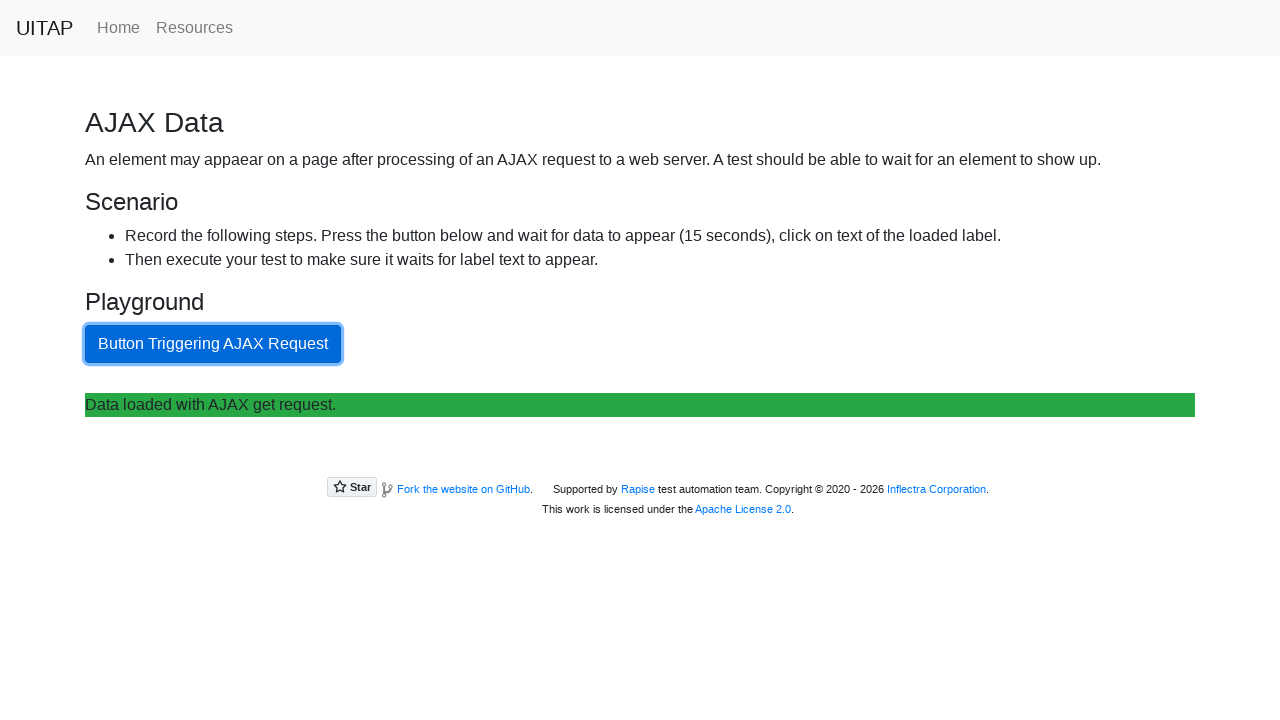